Tests a todo application by clicking checkboxes to mark items complete, then adding a new todo item by entering text and clicking the add button

Starting URL: http://crossbrowsertesting.github.io/todo-app.html

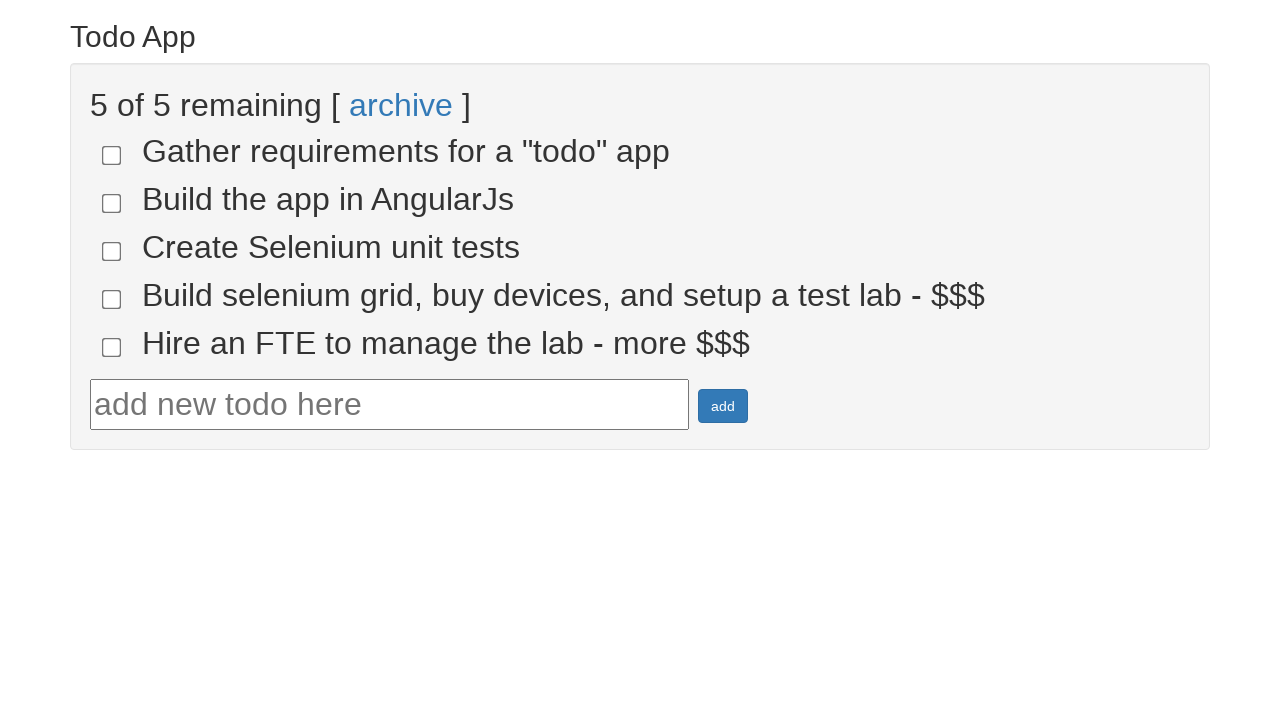

Clicked checkbox for 4th todo item to mark it complete at (112, 299) on input[name='todo-4']
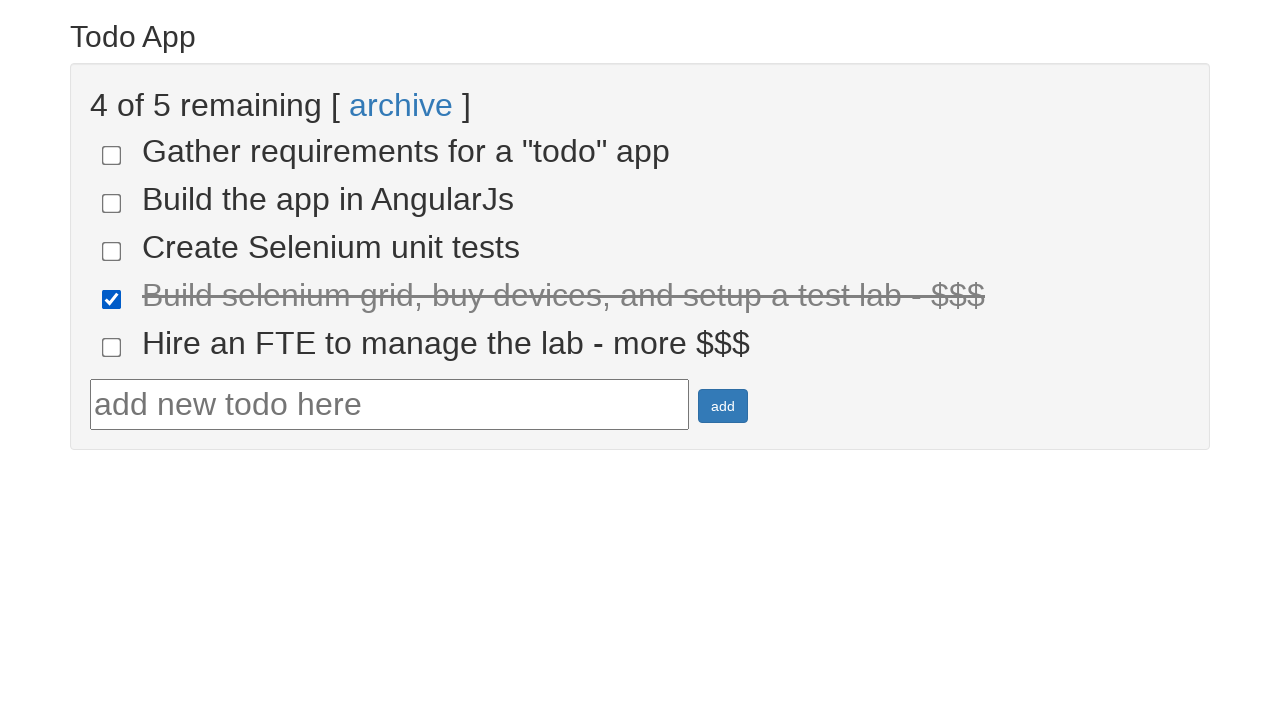

Clicked checkbox for 5th todo item to mark it complete at (112, 347) on input[name='todo-5']
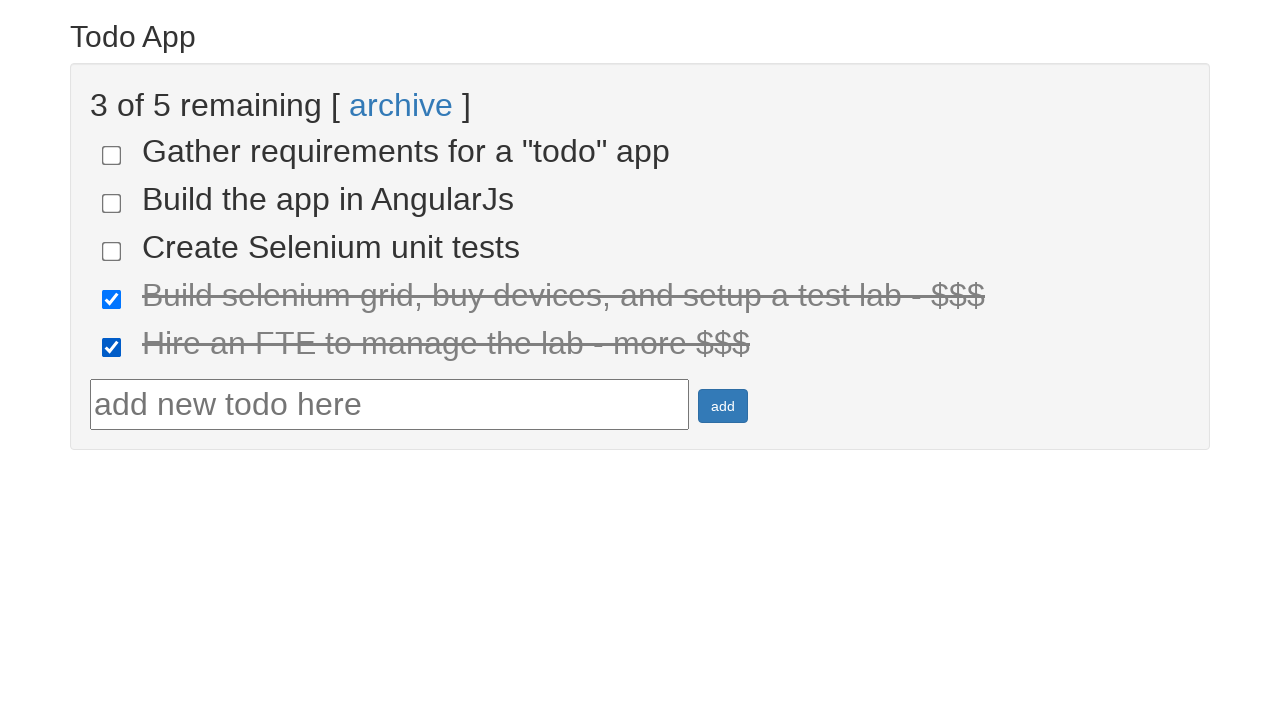

Entered 'Run your first Selenium Test' in the new todo text field on #todotext
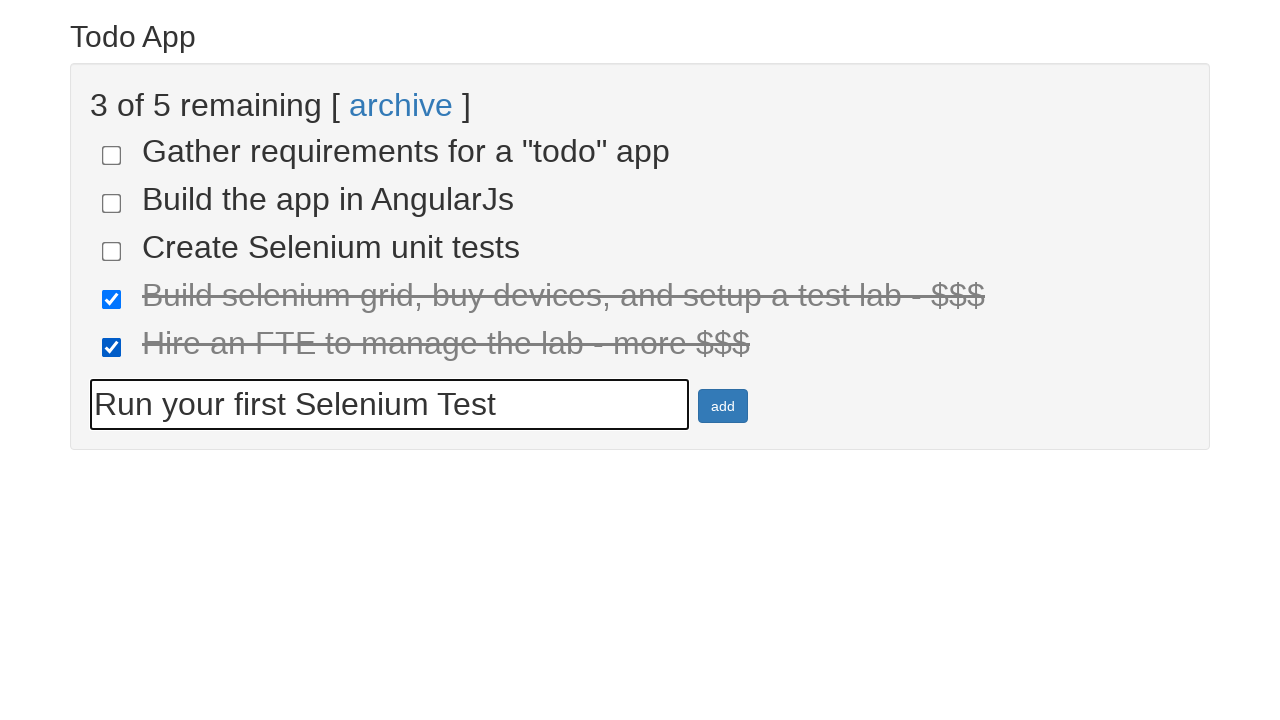

Clicked add button to create the new todo item at (723, 406) on #addbutton
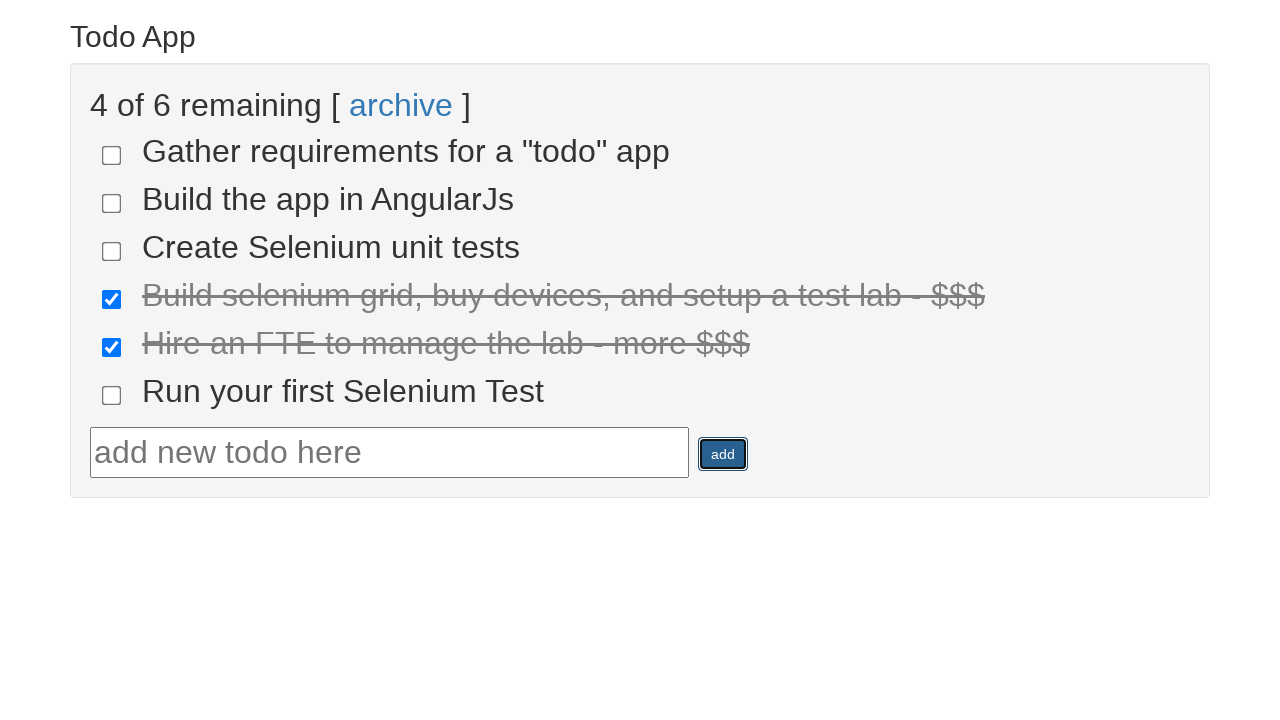

Waited for new todo item to be added to the list
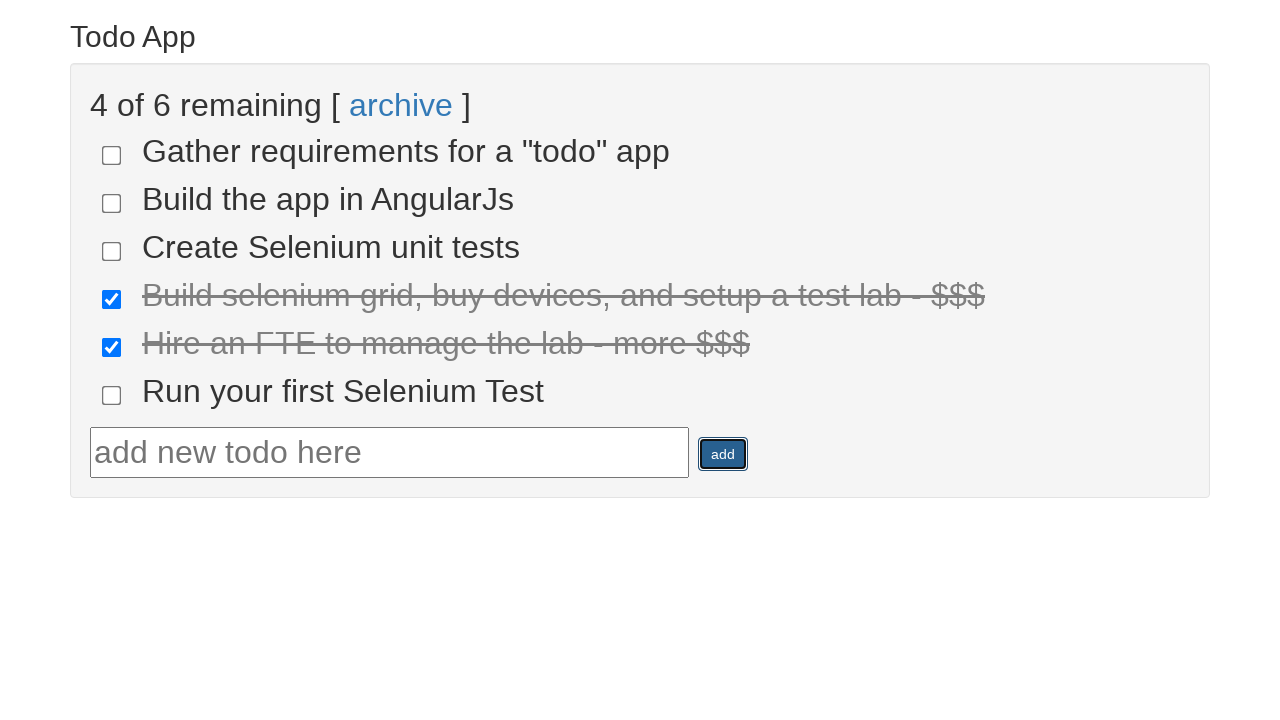

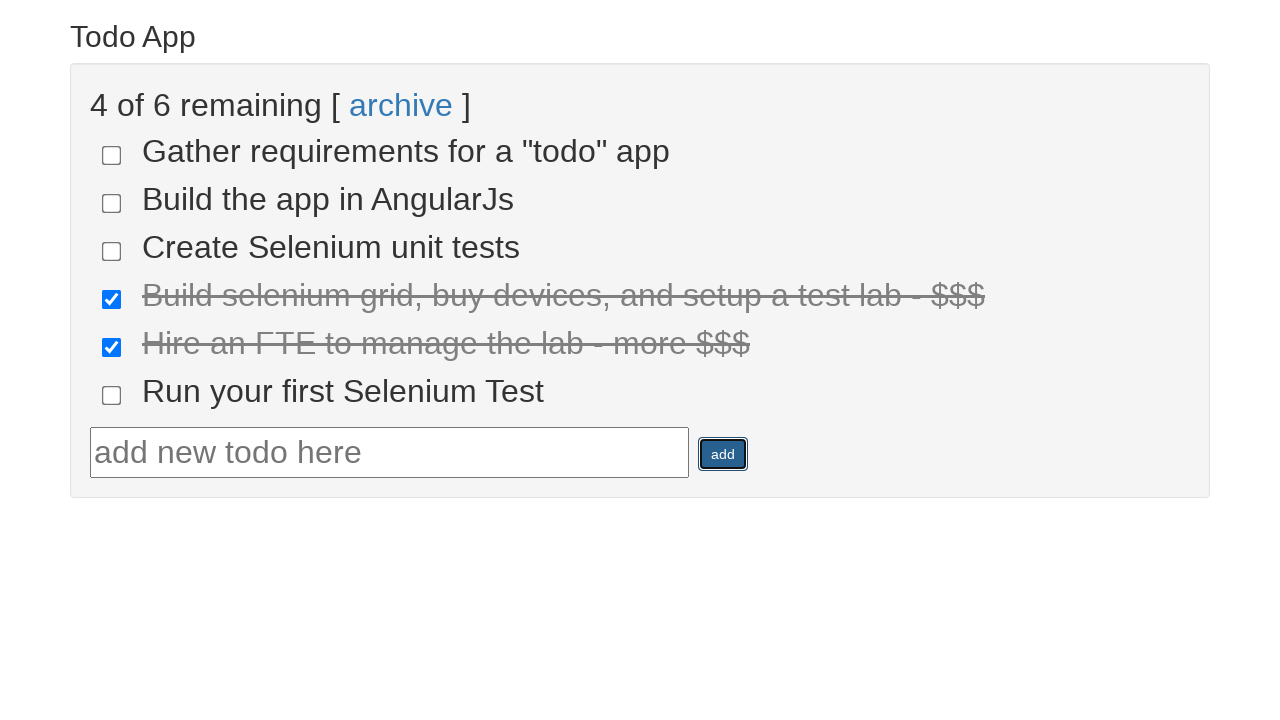